Tests various alert handling scenarios including simple alerts, timed alerts, confirmation dialogs, and prompt dialogs with text input

Starting URL: https://demoqa.com/alerts

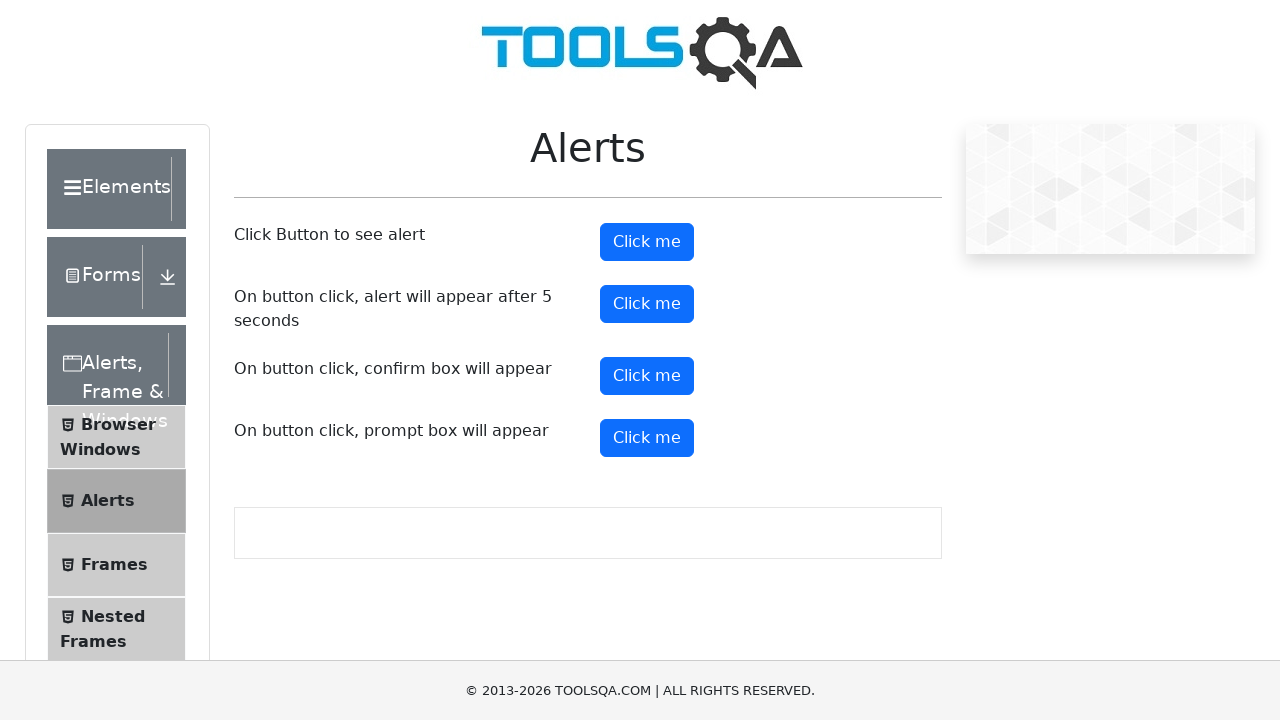

Clicked button to trigger simple alert at (647, 242) on xpath=//button[@id='alertButton']
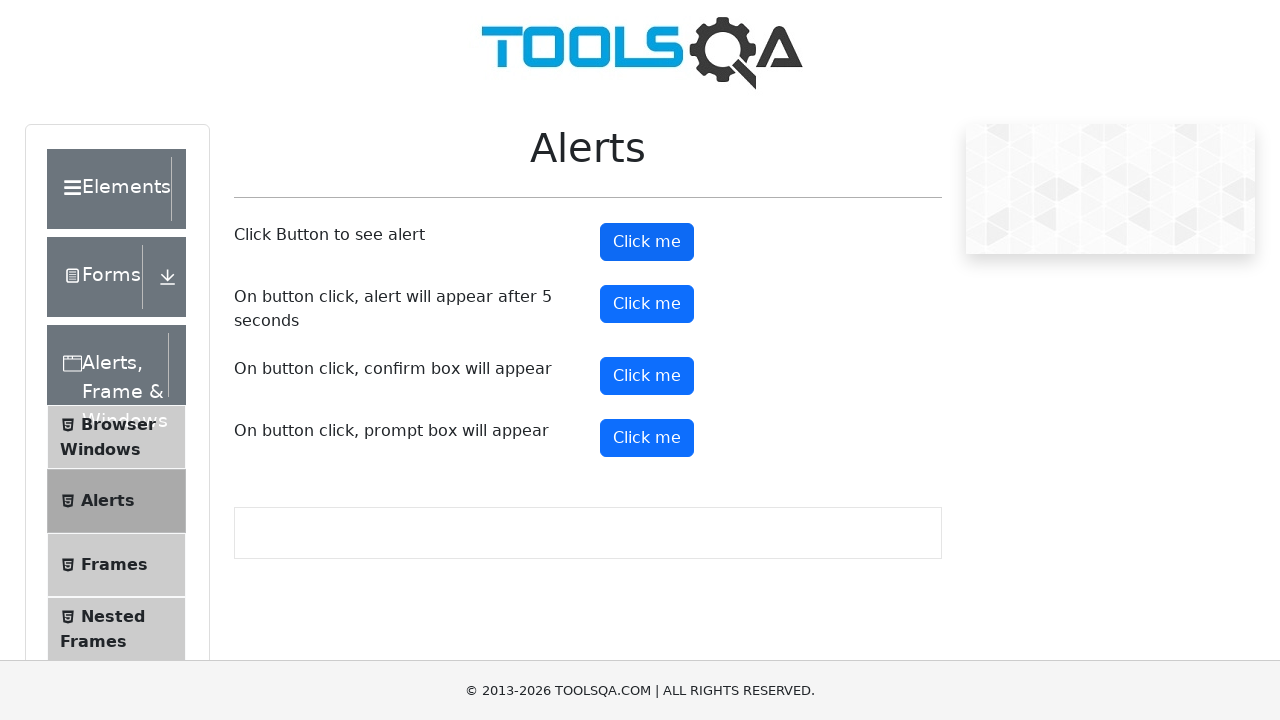

Set up handler to accept simple alert dialog
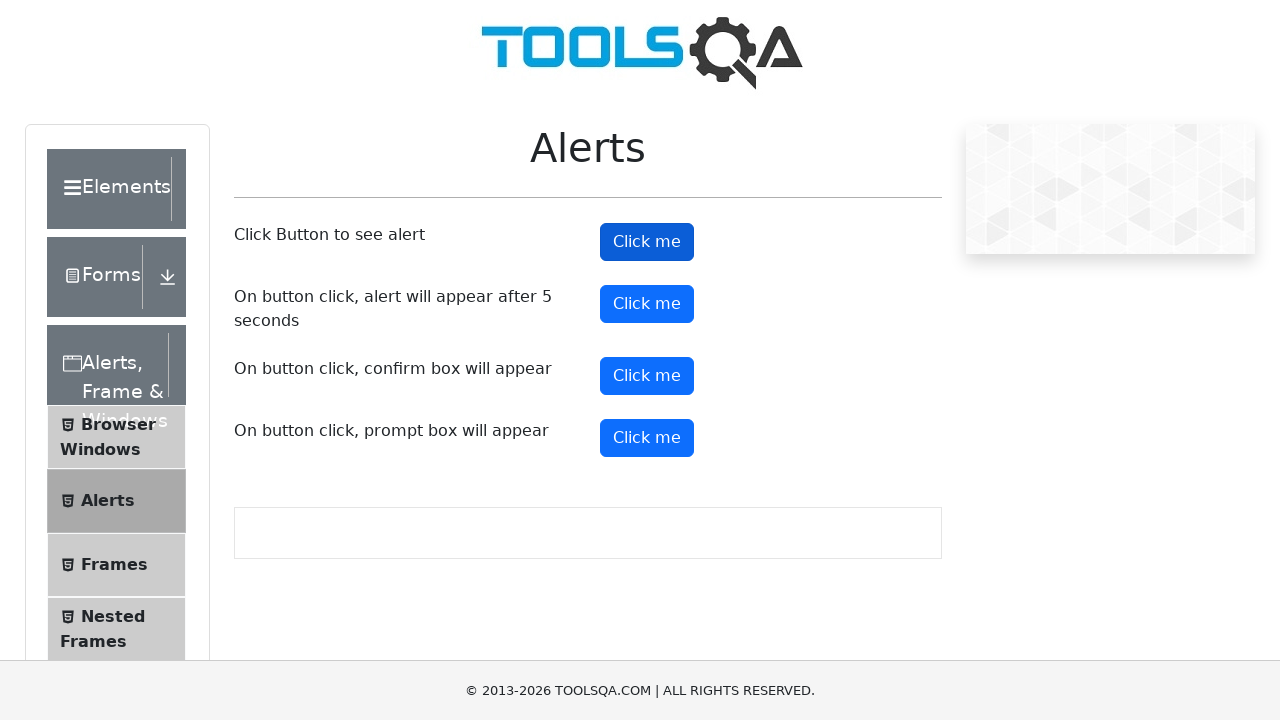

Clicked button to trigger timed alert (5 second delay) at (647, 304) on xpath=//button[@id='timerAlertButton']
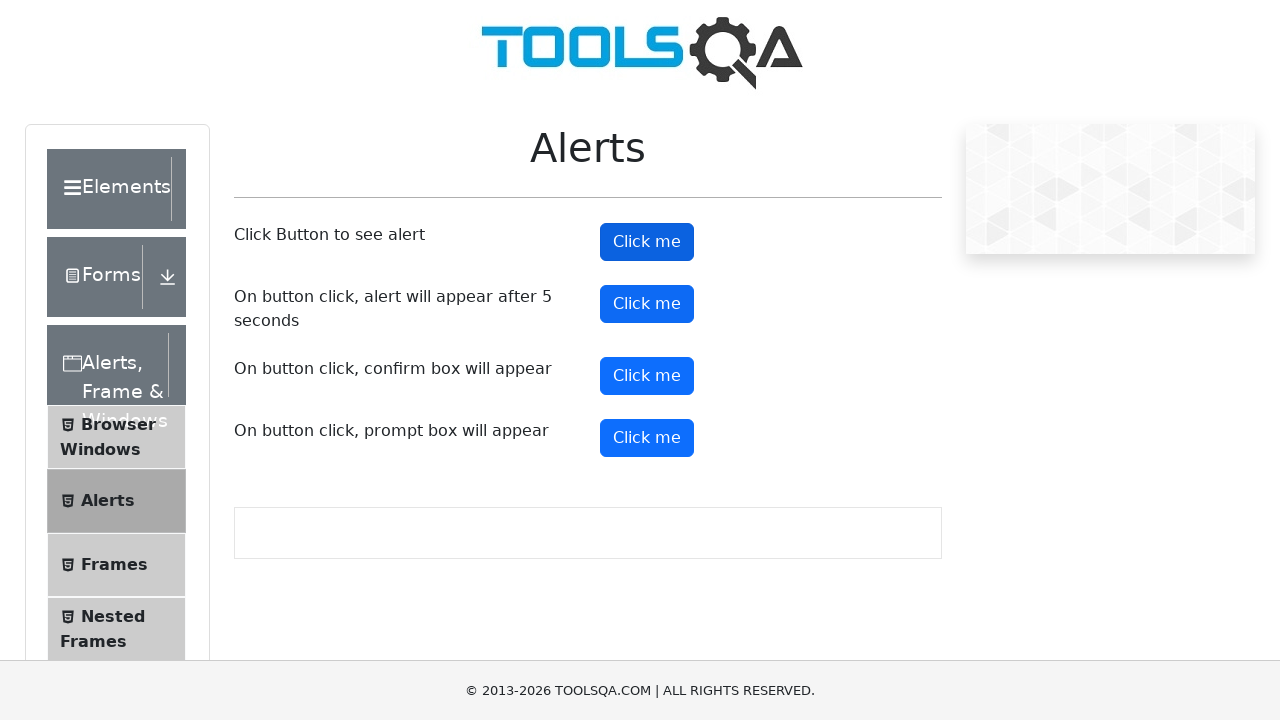

Clicked button to trigger confirmation dialog at (647, 376) on xpath=//button[@id='confirmButton']
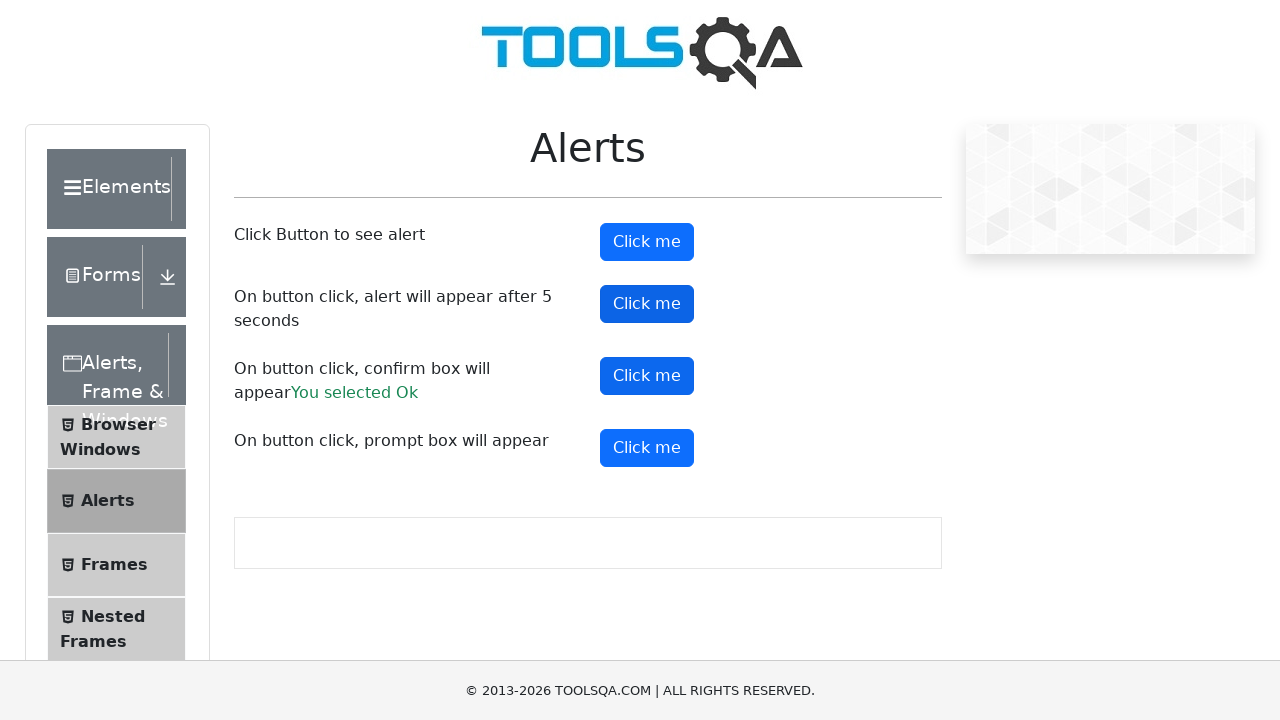

Set up handler to accept confirmation dialog
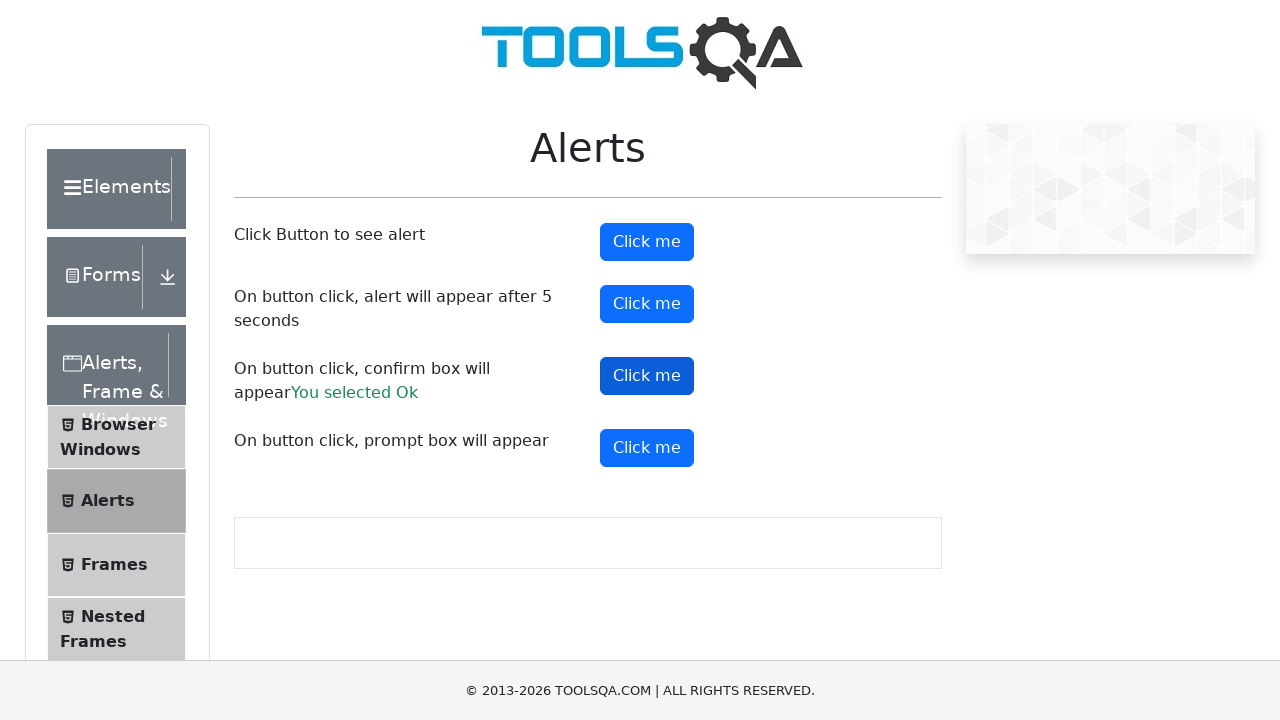

Clicked button to trigger prompt dialog at (647, 448) on xpath=//button[@id='promtButton']
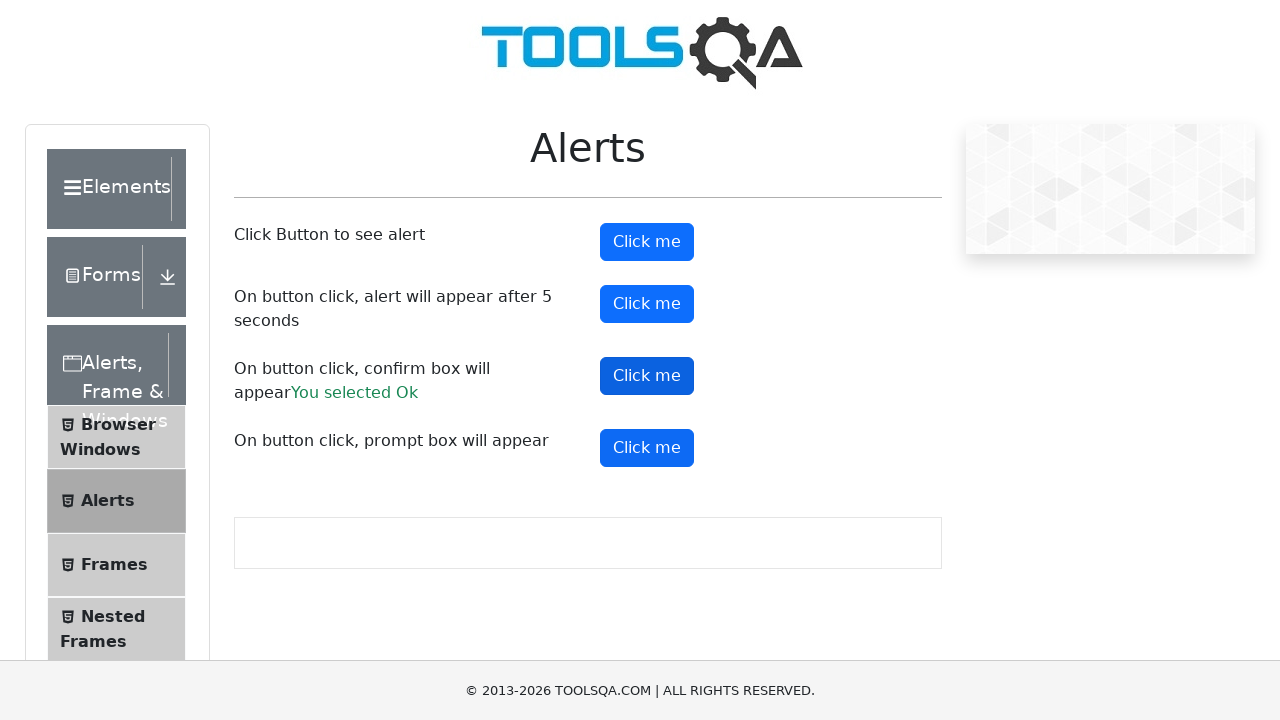

Set up handler to accept prompt dialog with text input 'Sachhit'
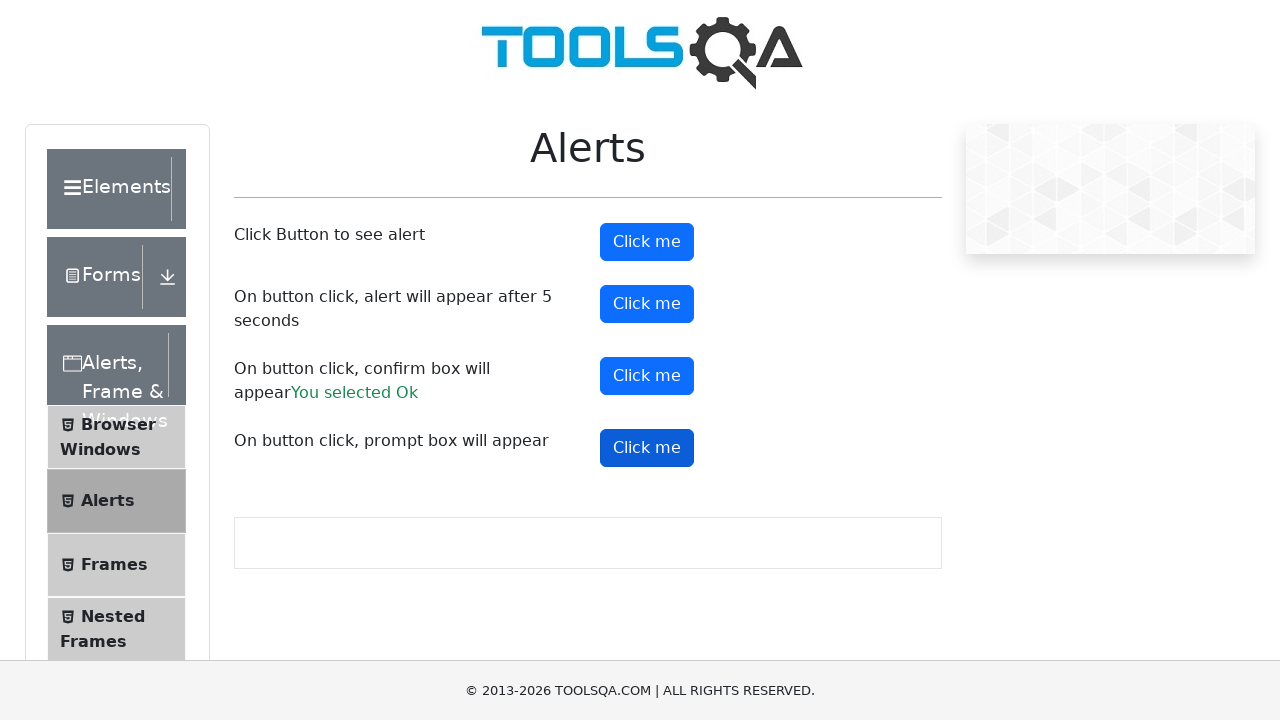

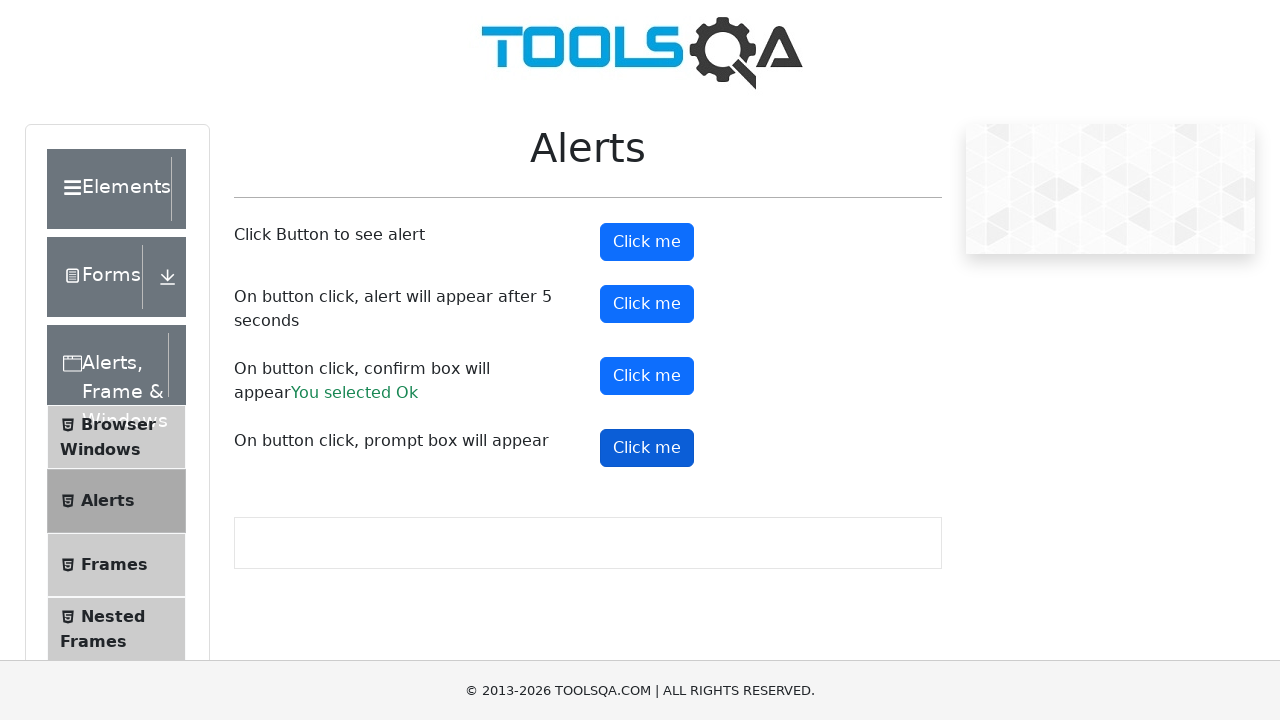